Tests email field input functionality and verifies submit button becomes enabled when email is entered

Starting URL: https://library-app.firebaseapp.com

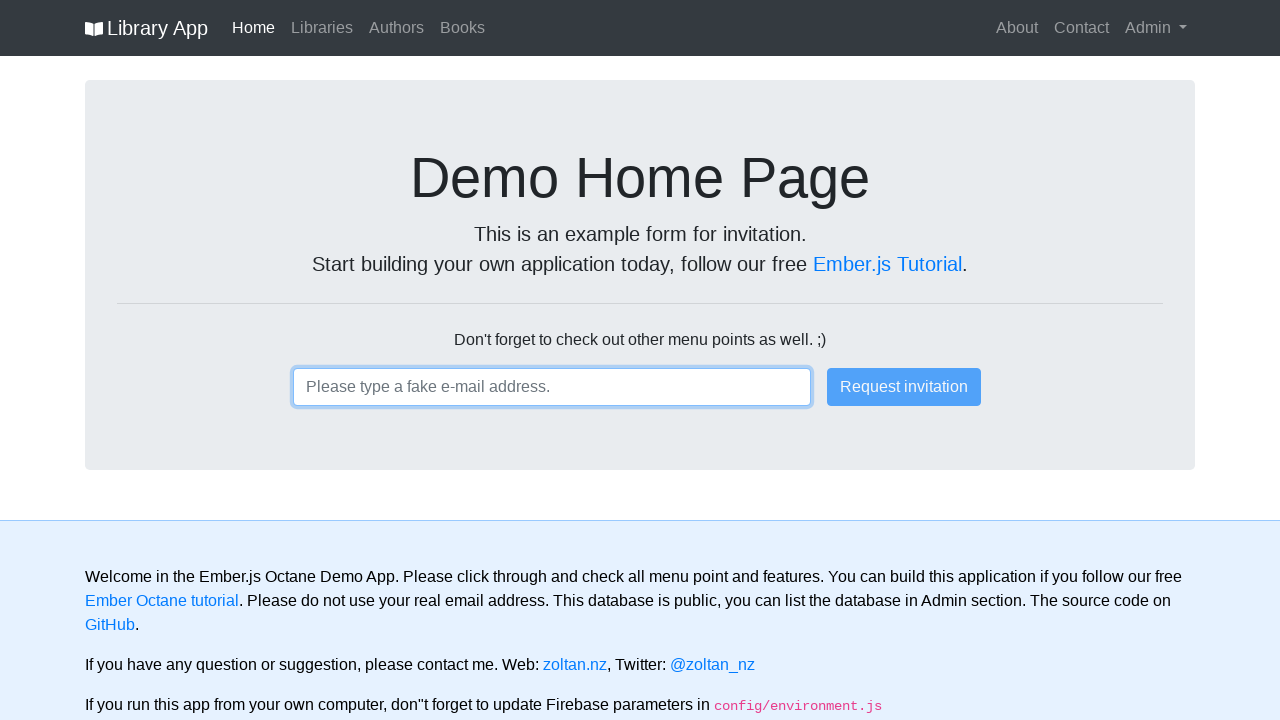

Navigated to Library App homepage
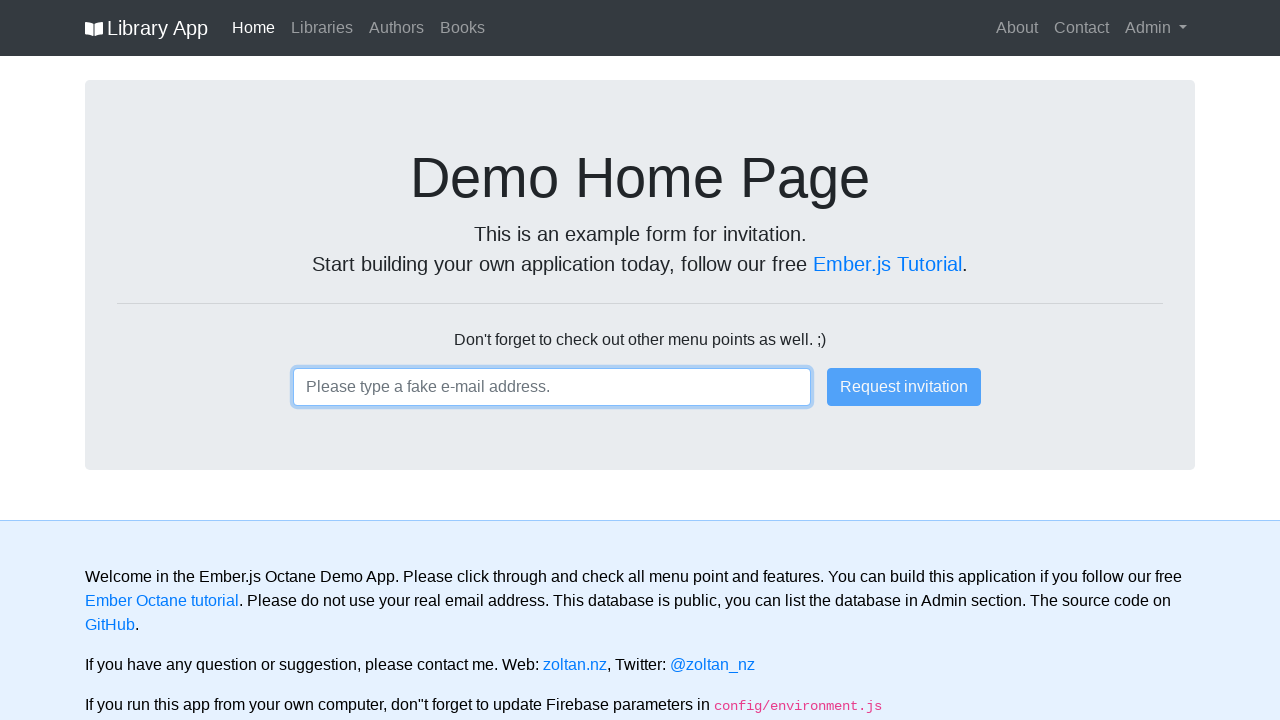

Filled email field with 'tester@test.com' on .ember-text-field
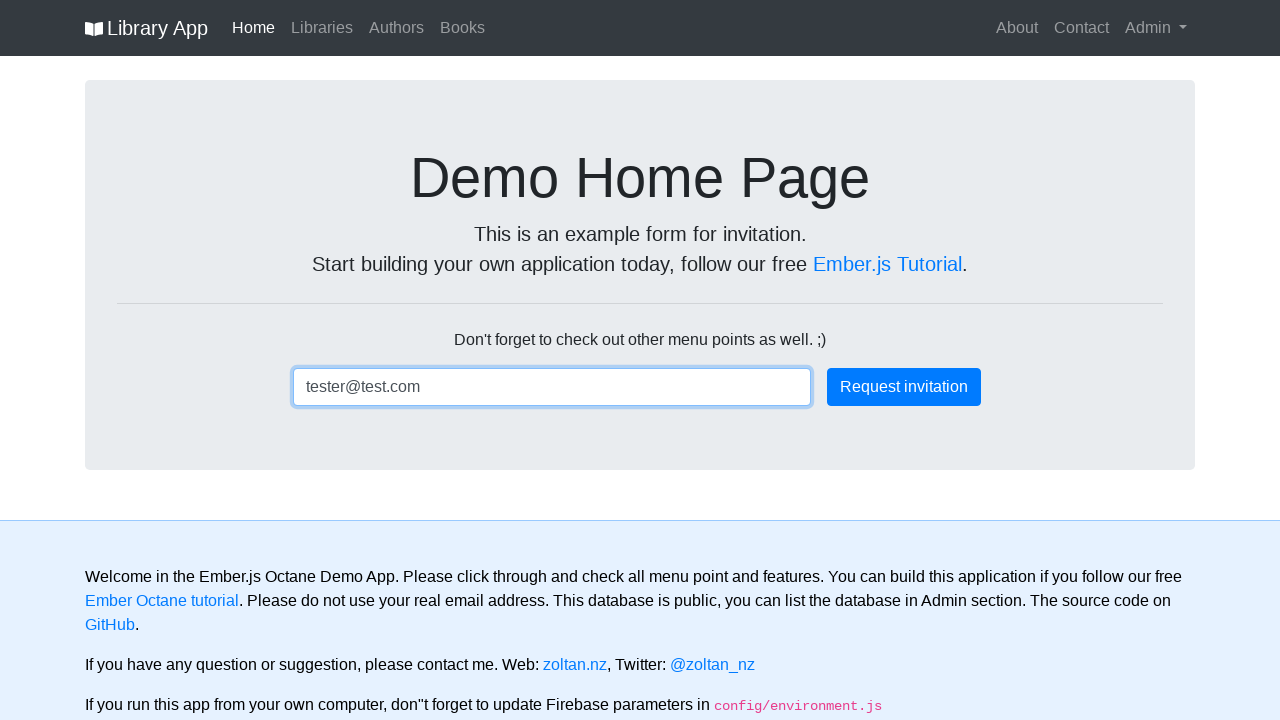

Clicked primary submit button to verify it is enabled at (904, 387) on .btn-primary
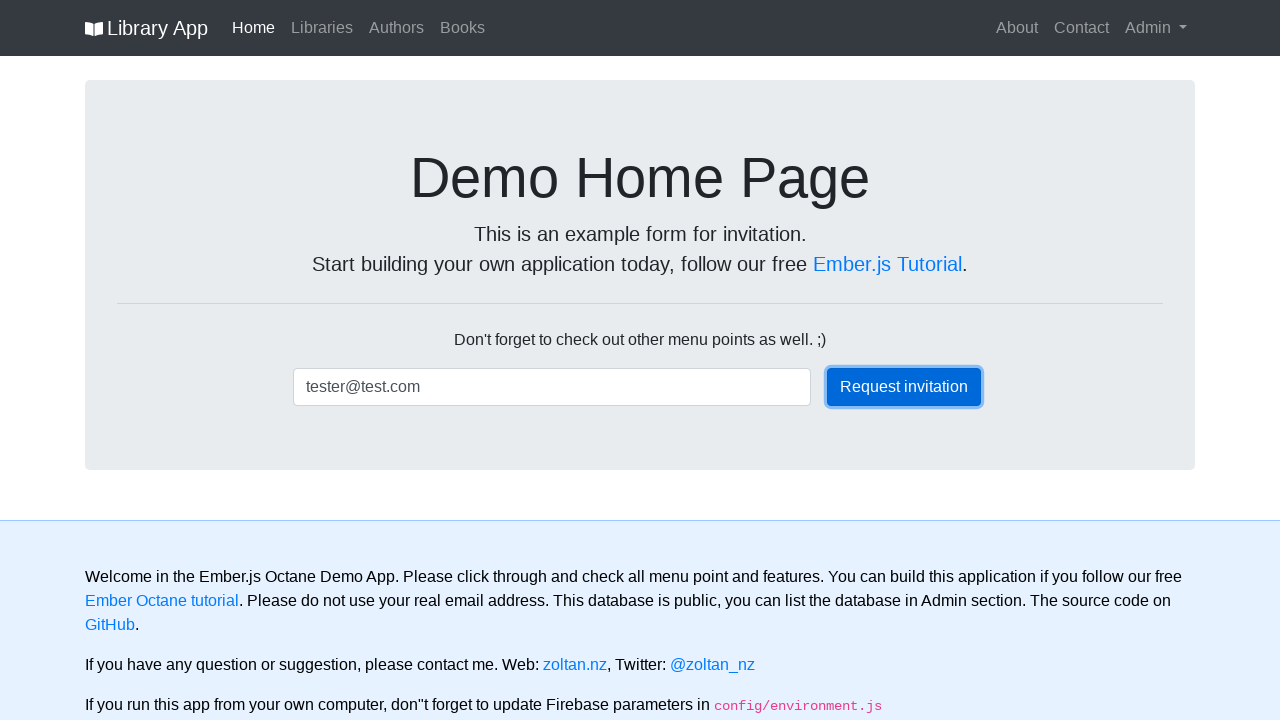

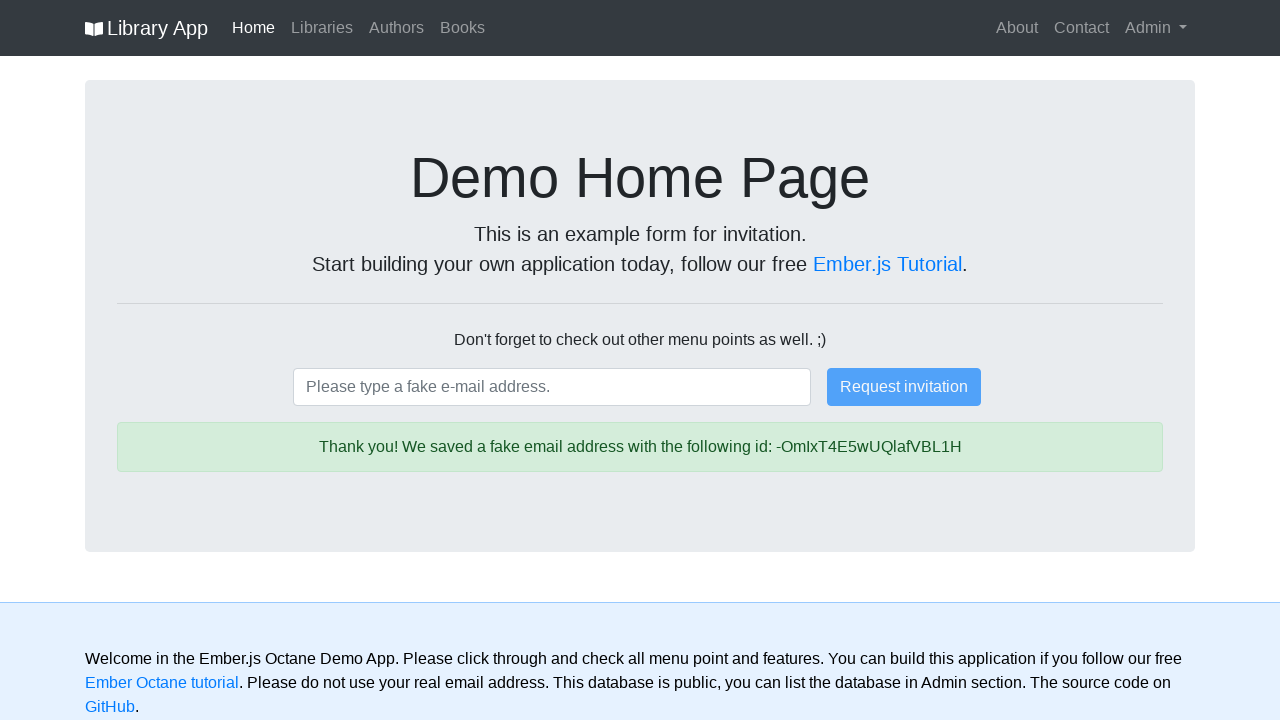